Tests dropdown selection functionality by selecting an option from a dropdown menu

Starting URL: https://the-internet.herokuapp.com/dropdown

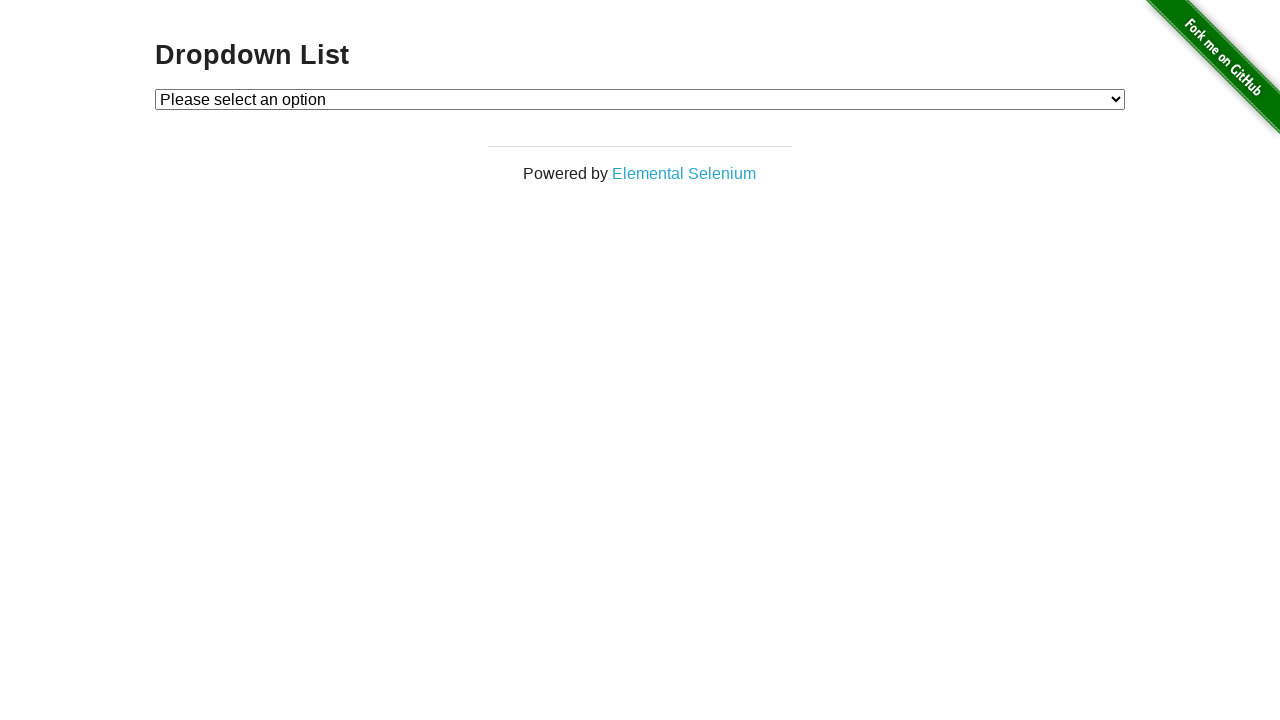

Located dropdown menu element
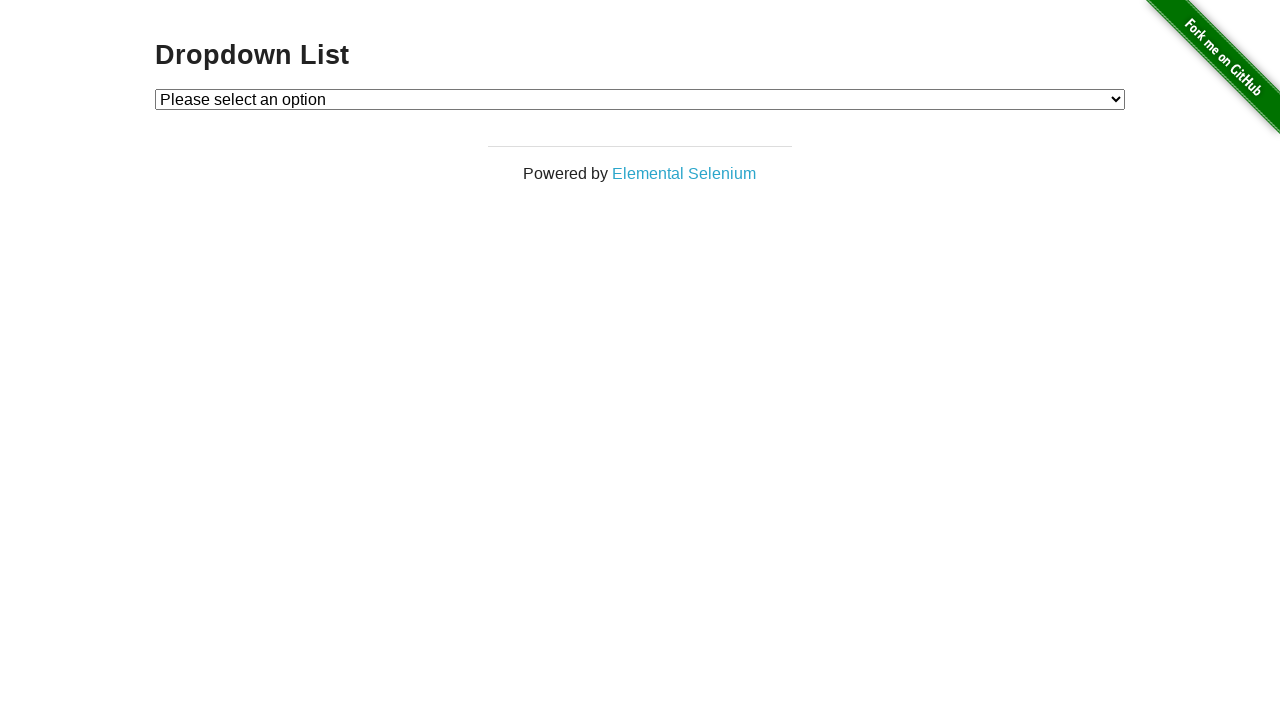

Selected 'Option 2' from dropdown menu on #dropdown
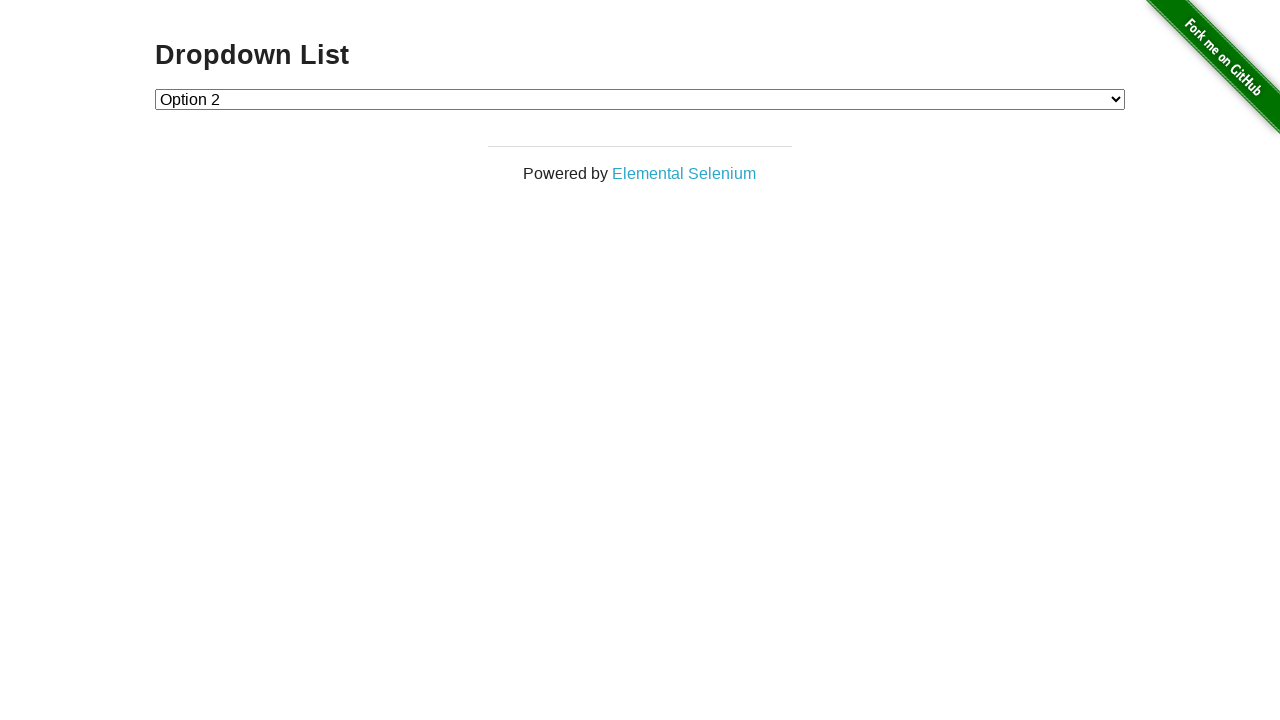

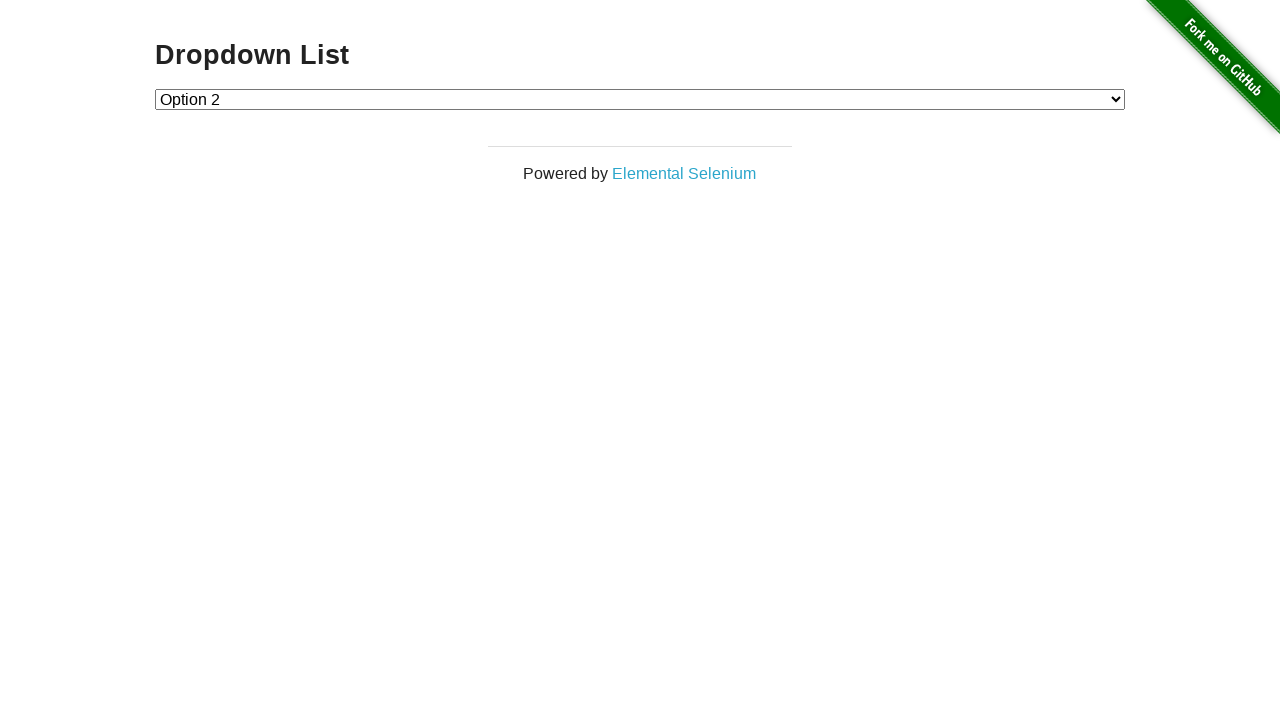